Tests JavaScript alert handling by clicking a button that triggers an alert, verifying the alert message, and accepting the alert

Starting URL: https://www.w3schools.com/js/tryit.asp?filename=tryjs_alert

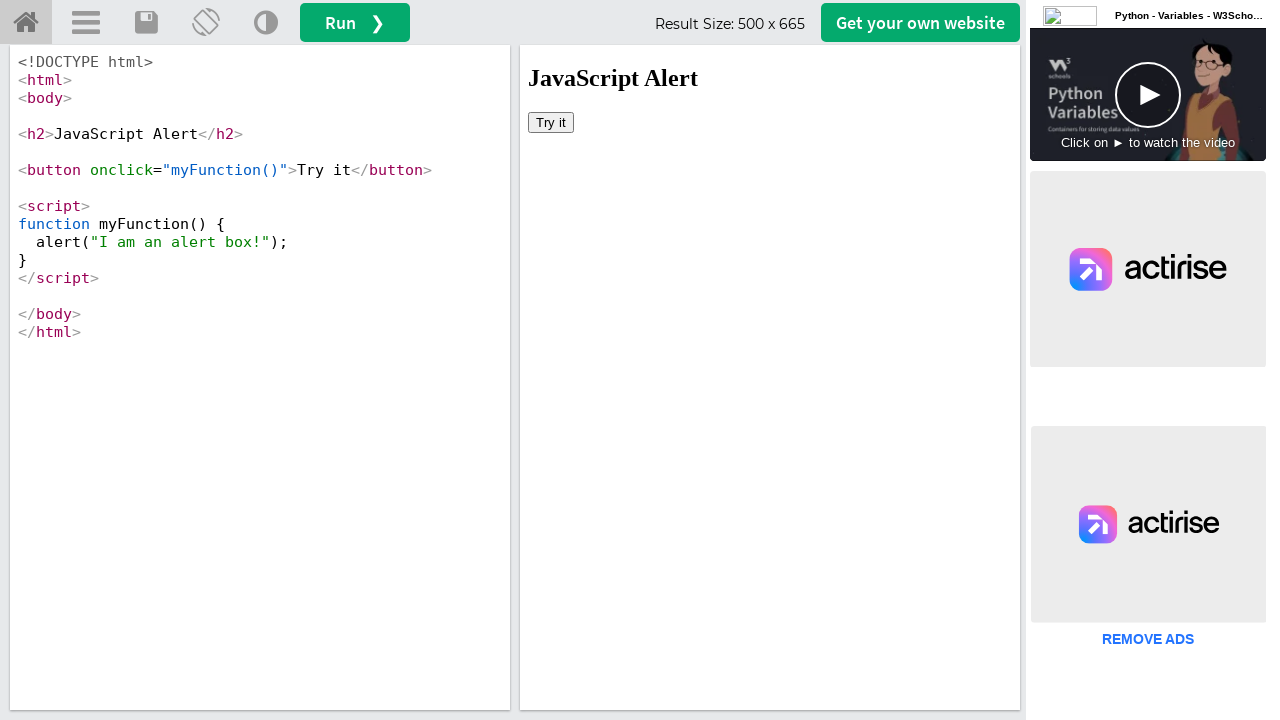

Switched to iframeResult containing test elements
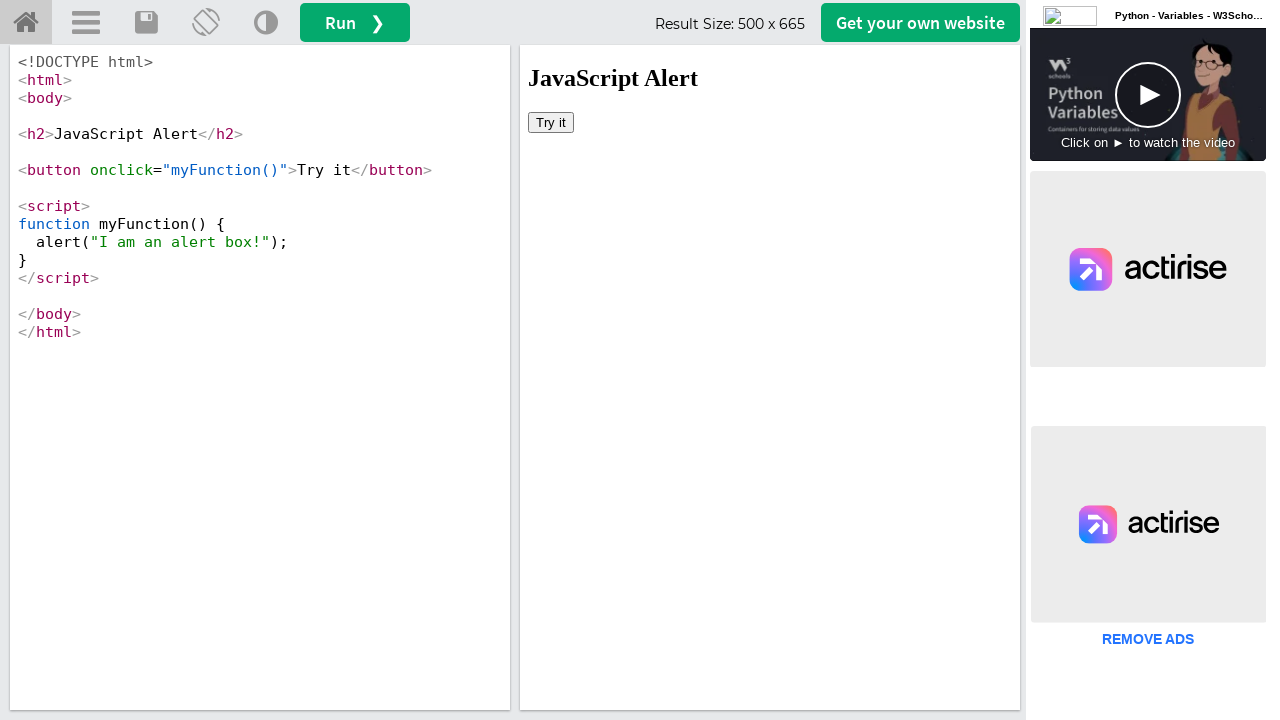

Clicked 'Try it' button to trigger JavaScript alert at (551, 122) on button
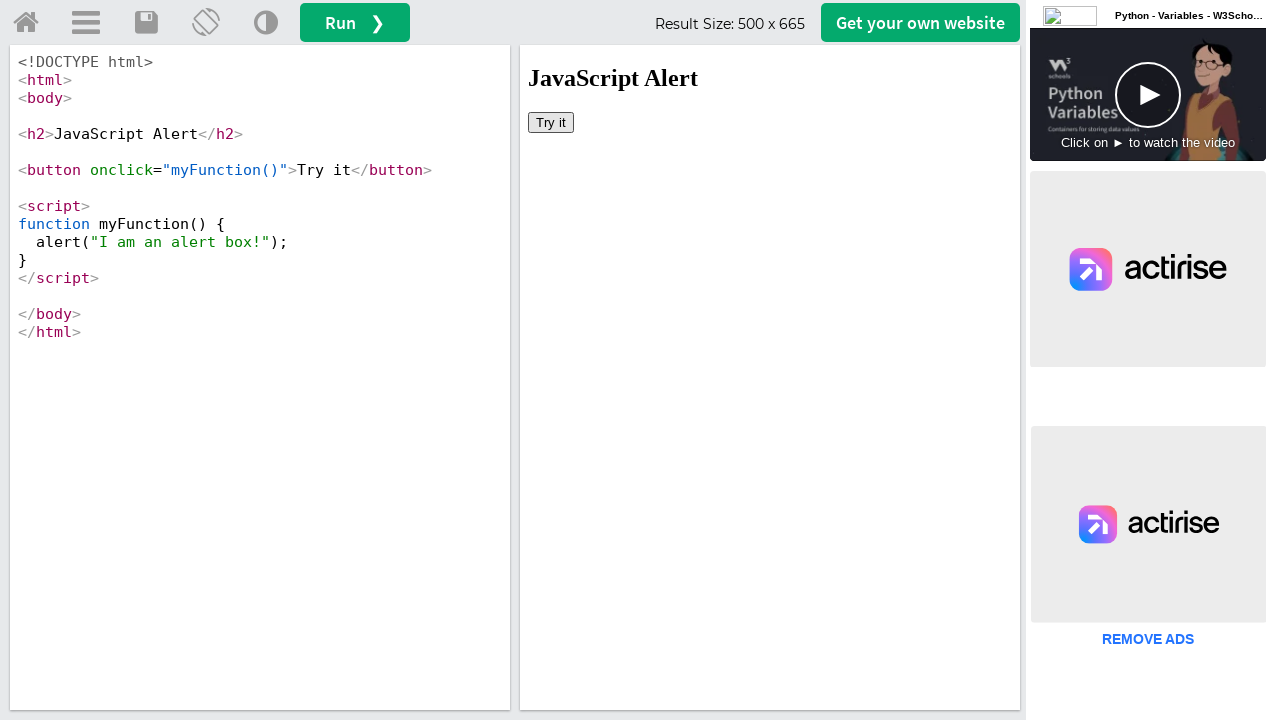

Set up dialog handler to accept alerts
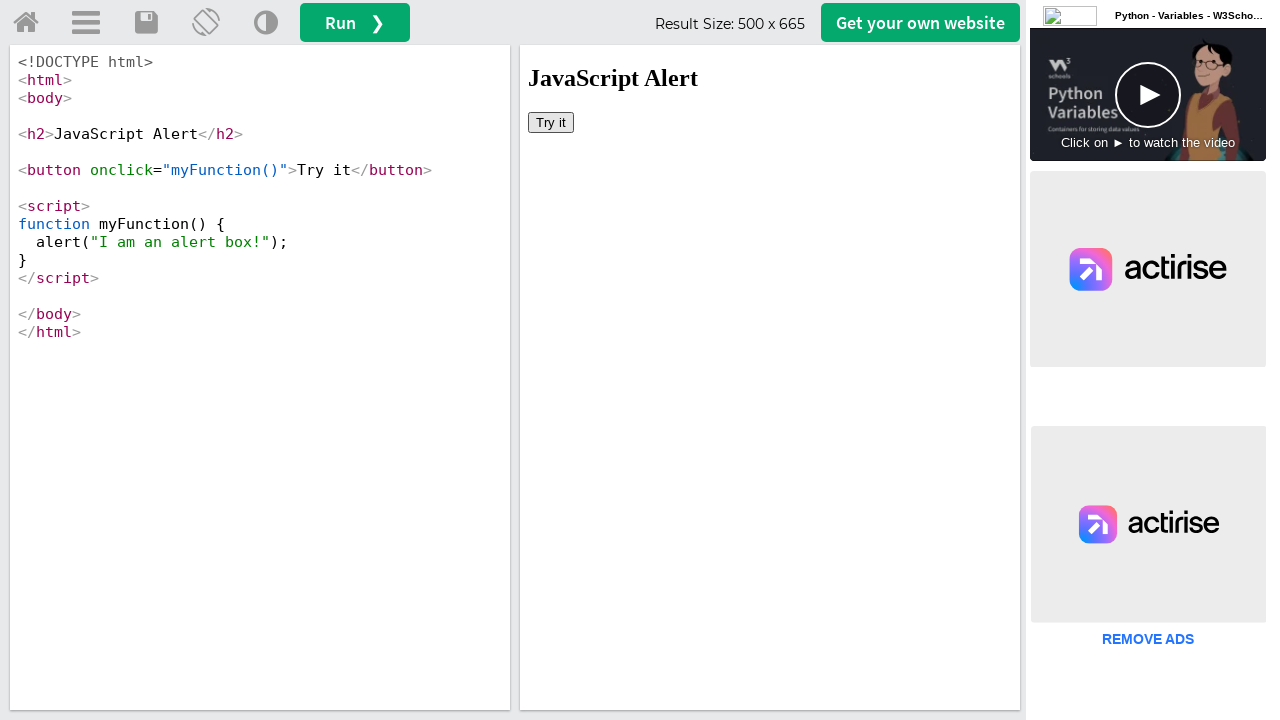

Clicked button again to verify alert handling works at (551, 122) on button
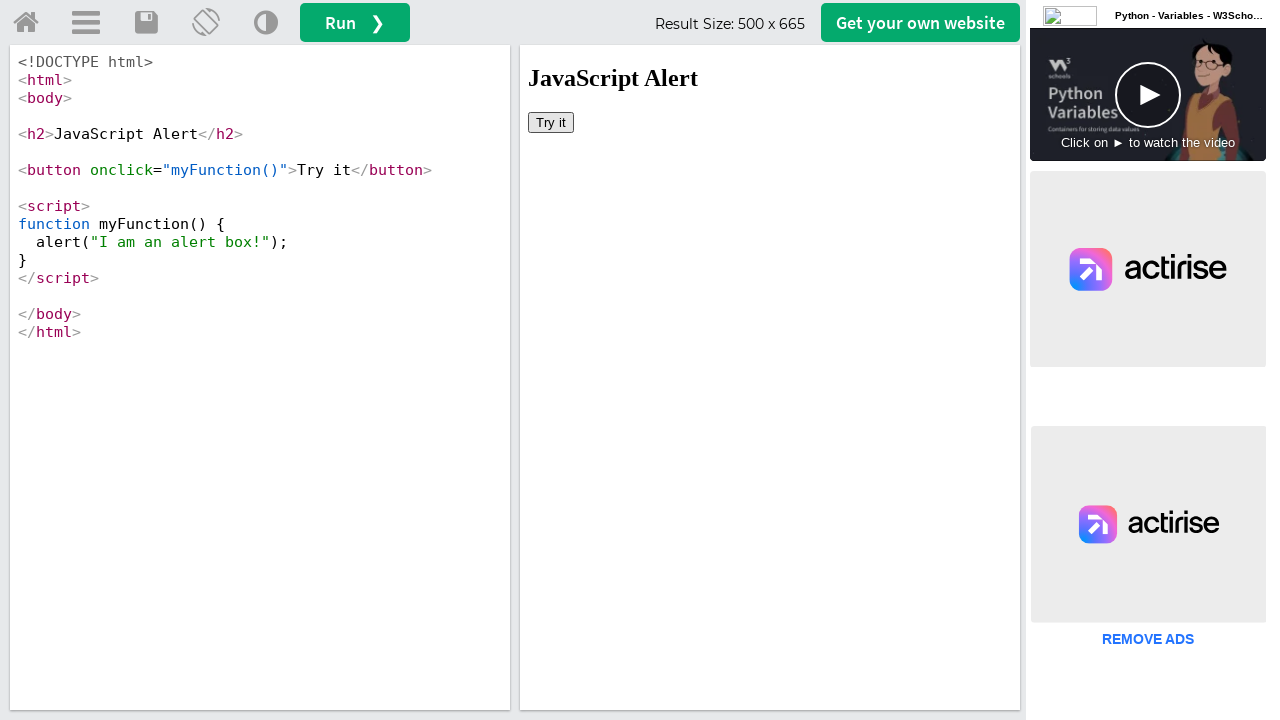

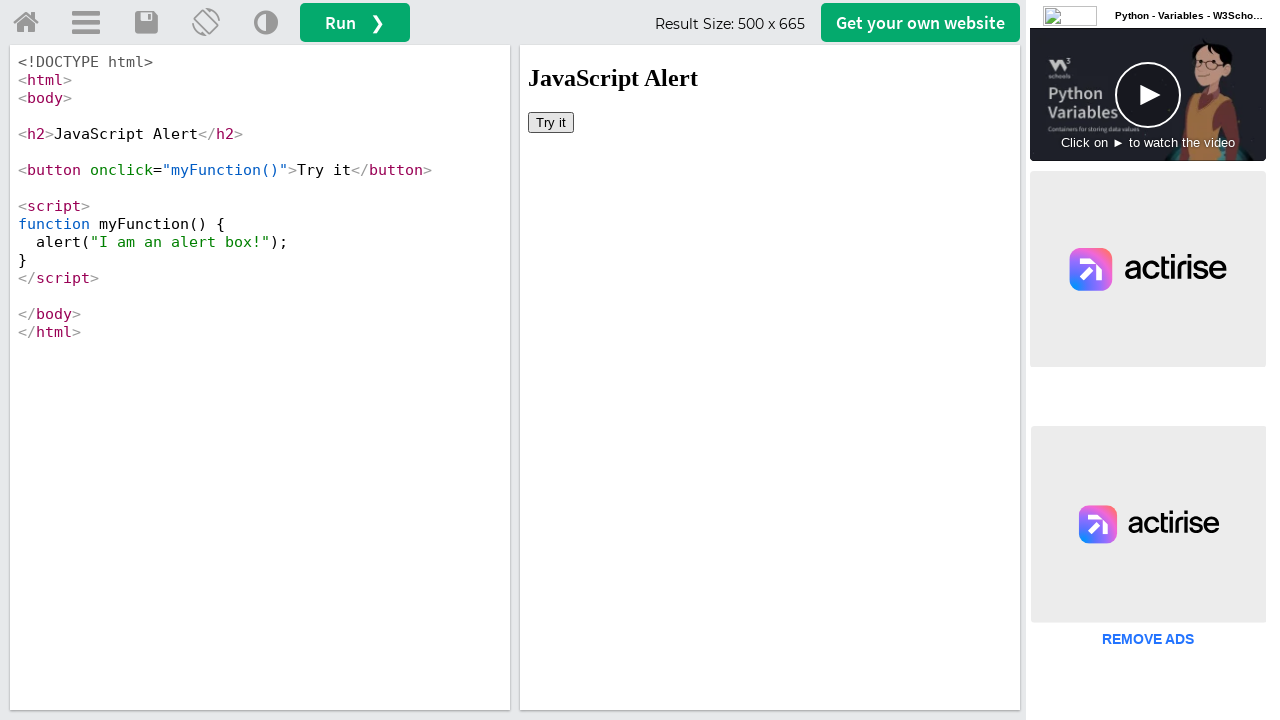